Tests the UI Testing button navigation by clicking on it from the home page and verifying the user lands back on the home page

Starting URL: http://uitest.duodecadits.com/

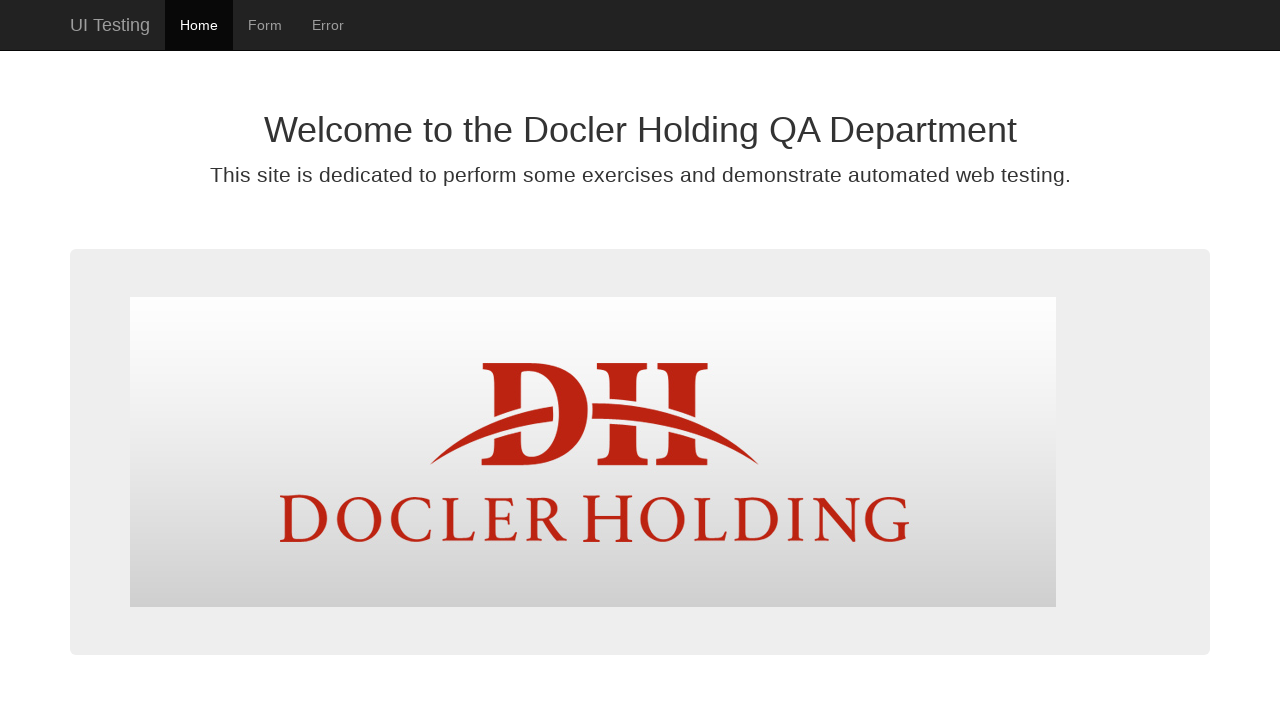

Clicked UI Testing button (#site) at (110, 25) on #site
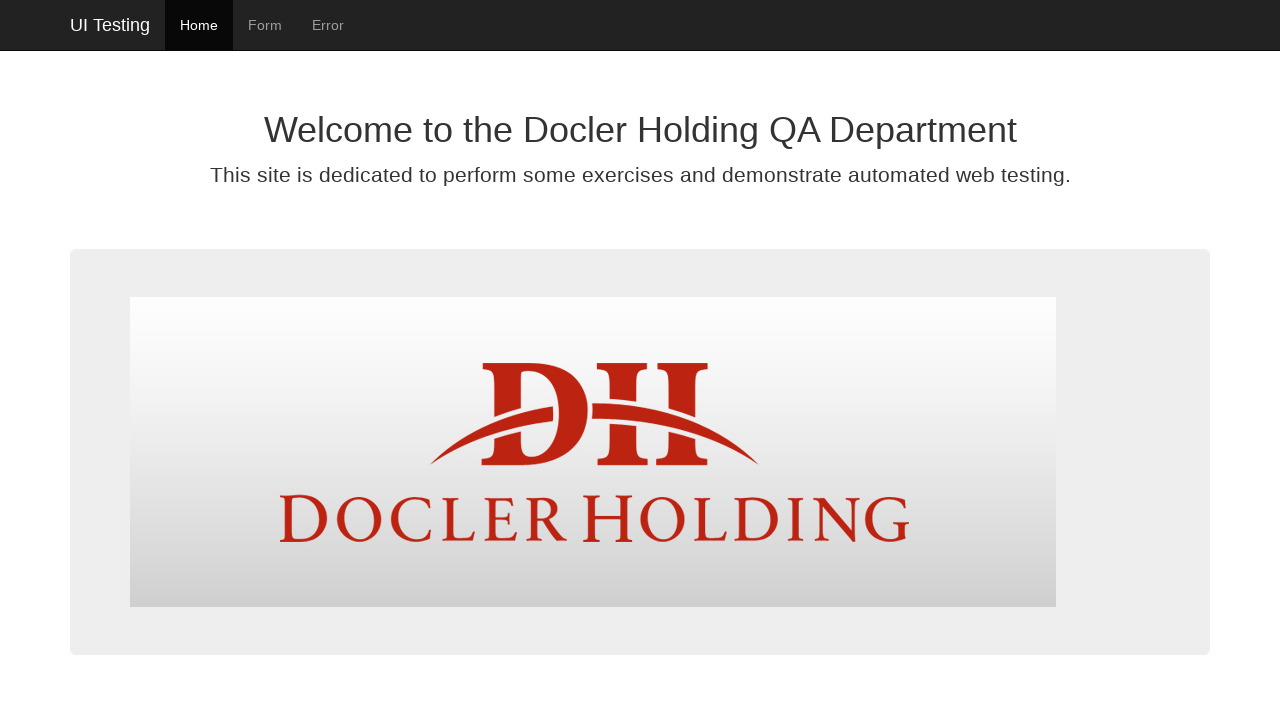

Verified navigation to home page (http://uitest.duodecadits.com/)
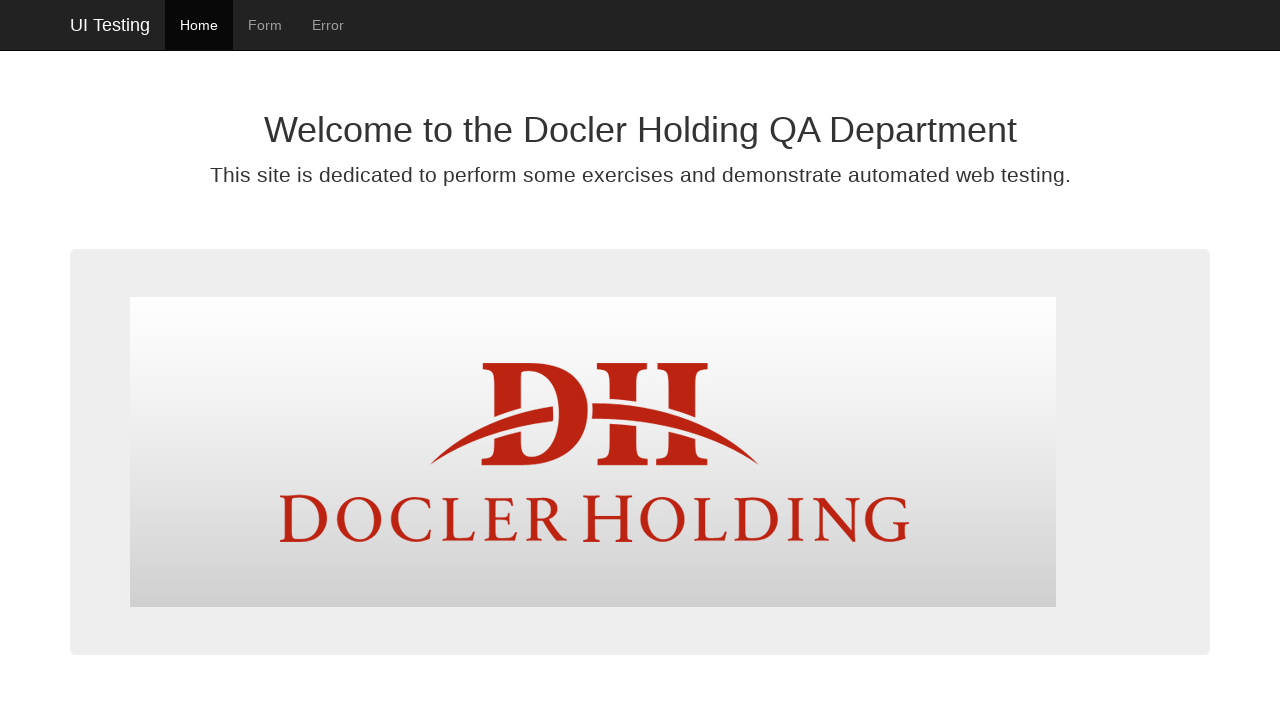

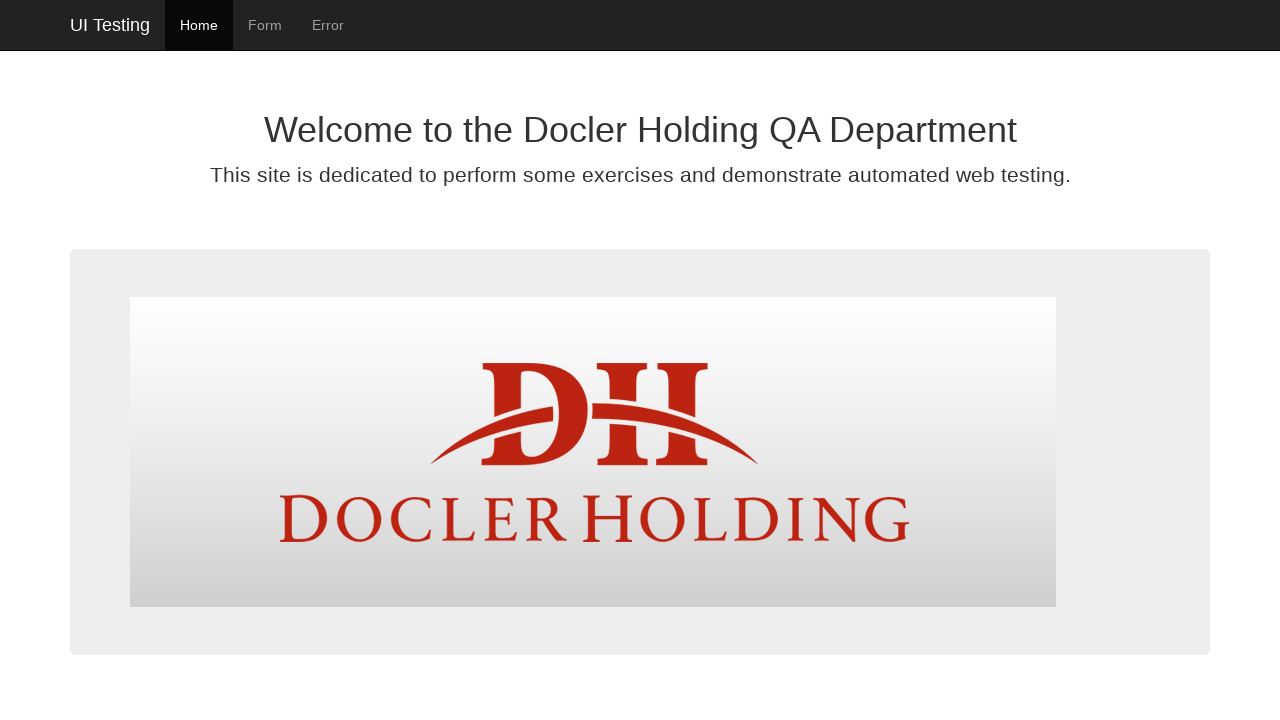